Navigates to the application homepage and verifies that anchor tags are present on the page

Starting URL: http://www.eaapp.somee.com

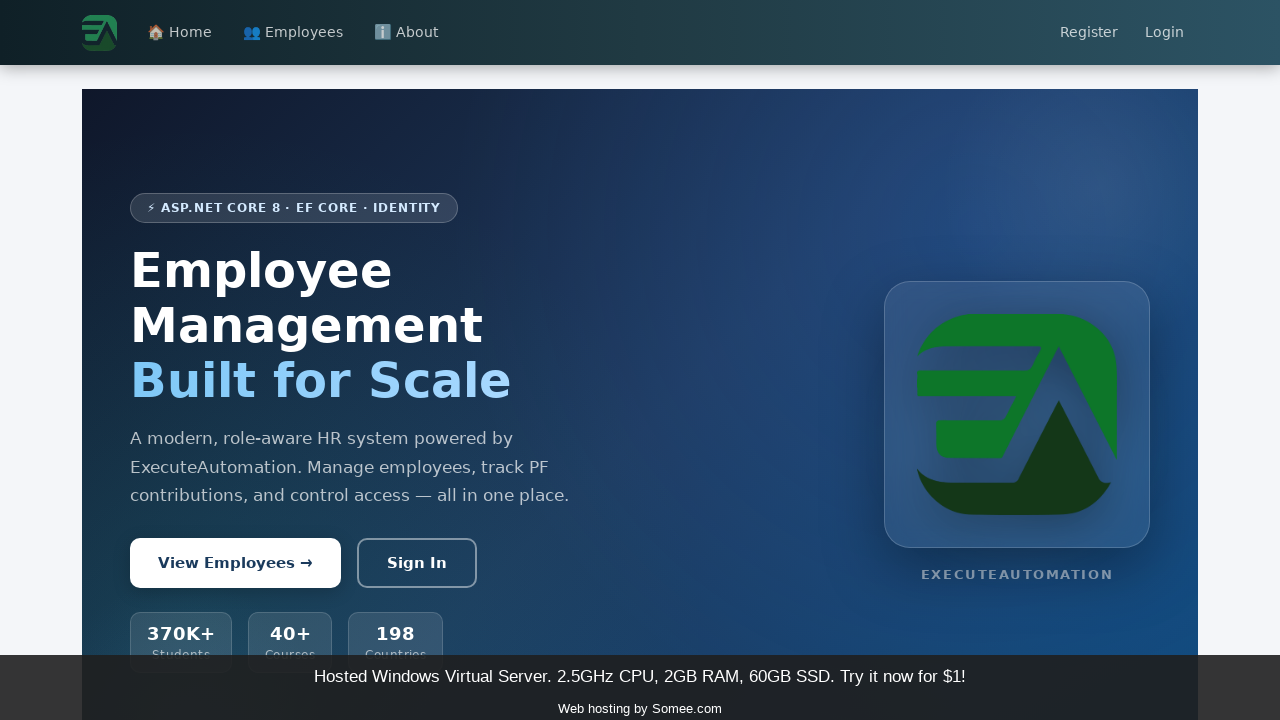

Navigated to application homepage at http://www.eaapp.somee.com
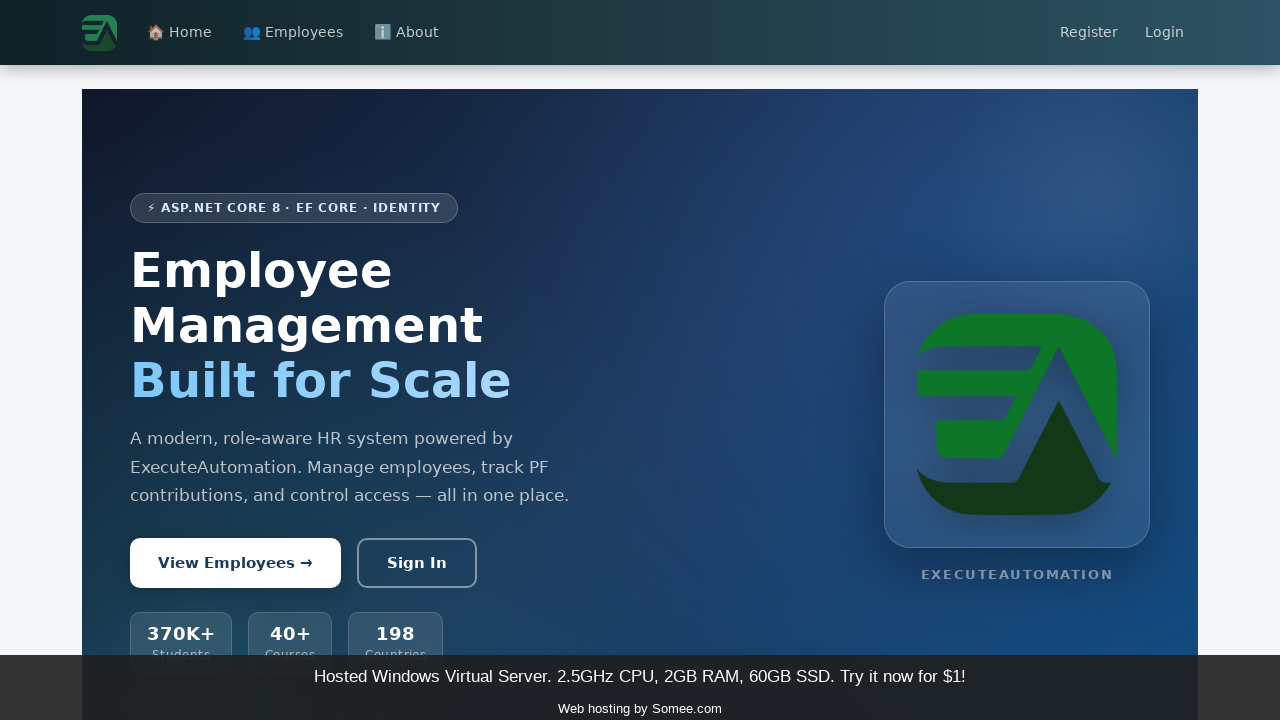

Verified anchor tags are present on the page
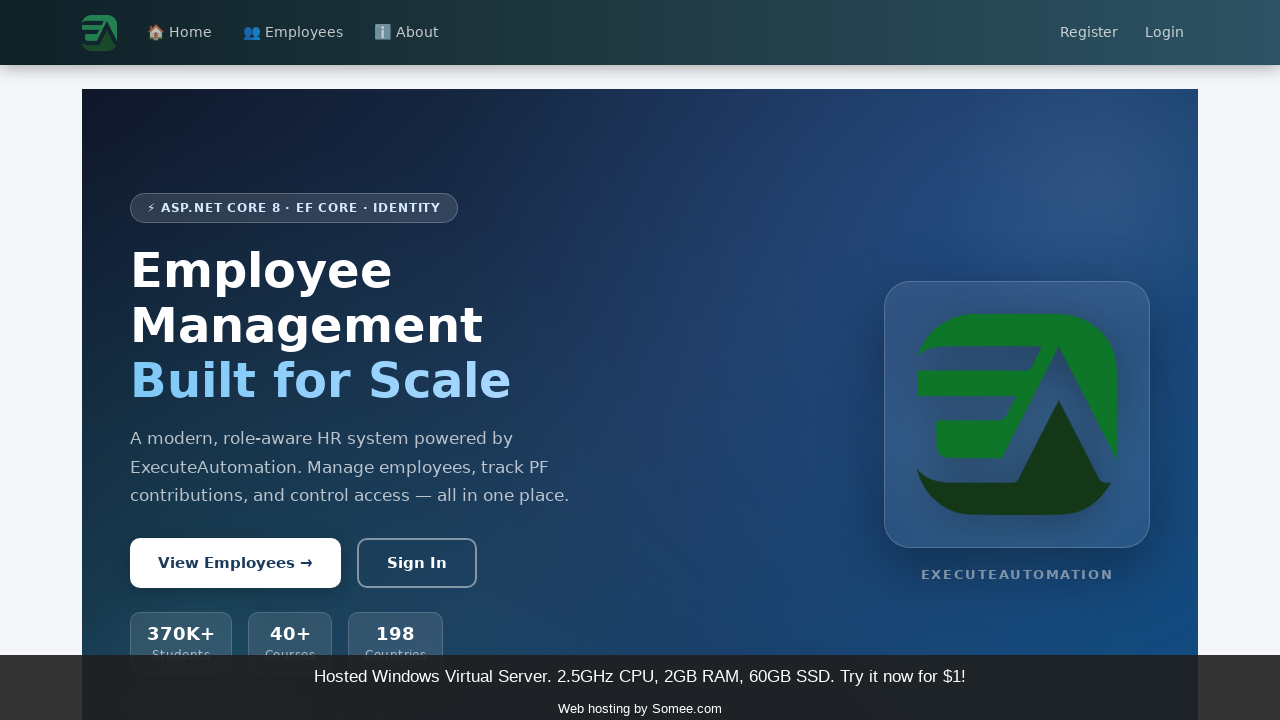

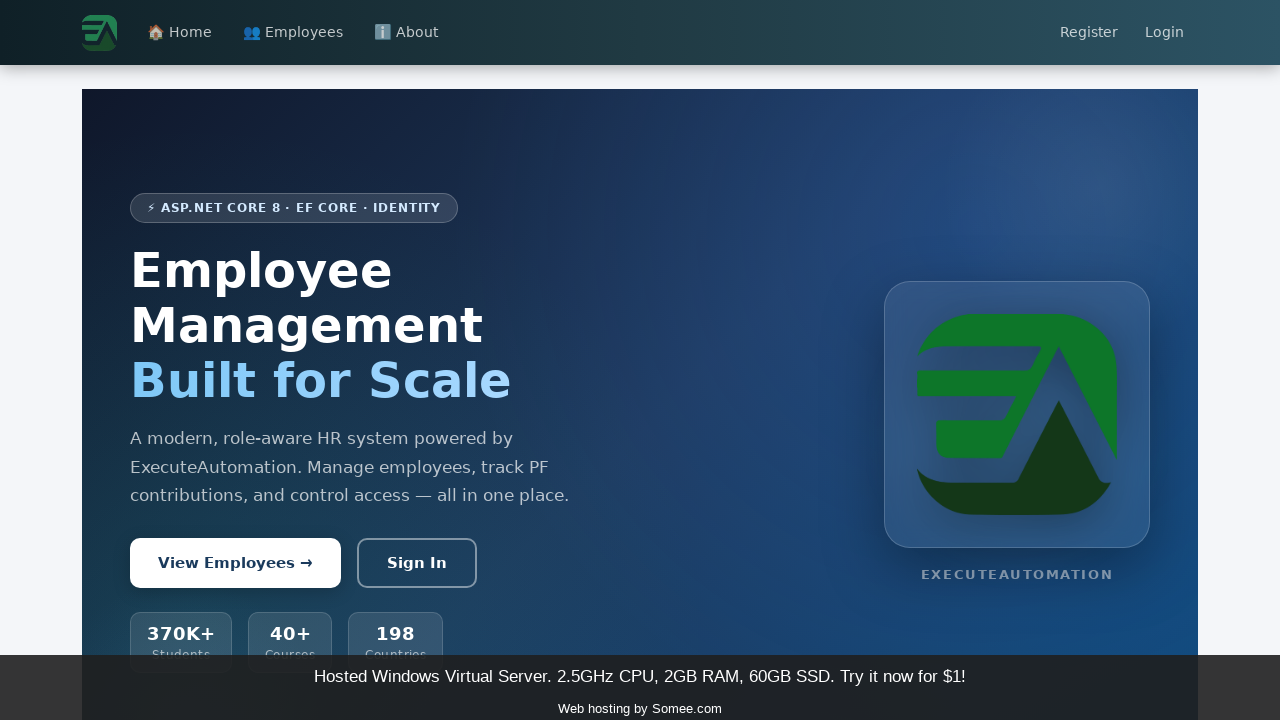